Tests the SpiceJet flight booking interface by clicking on the "To" destination field to open the destination selection dropdown.

Starting URL: https://www.spicejet.com/

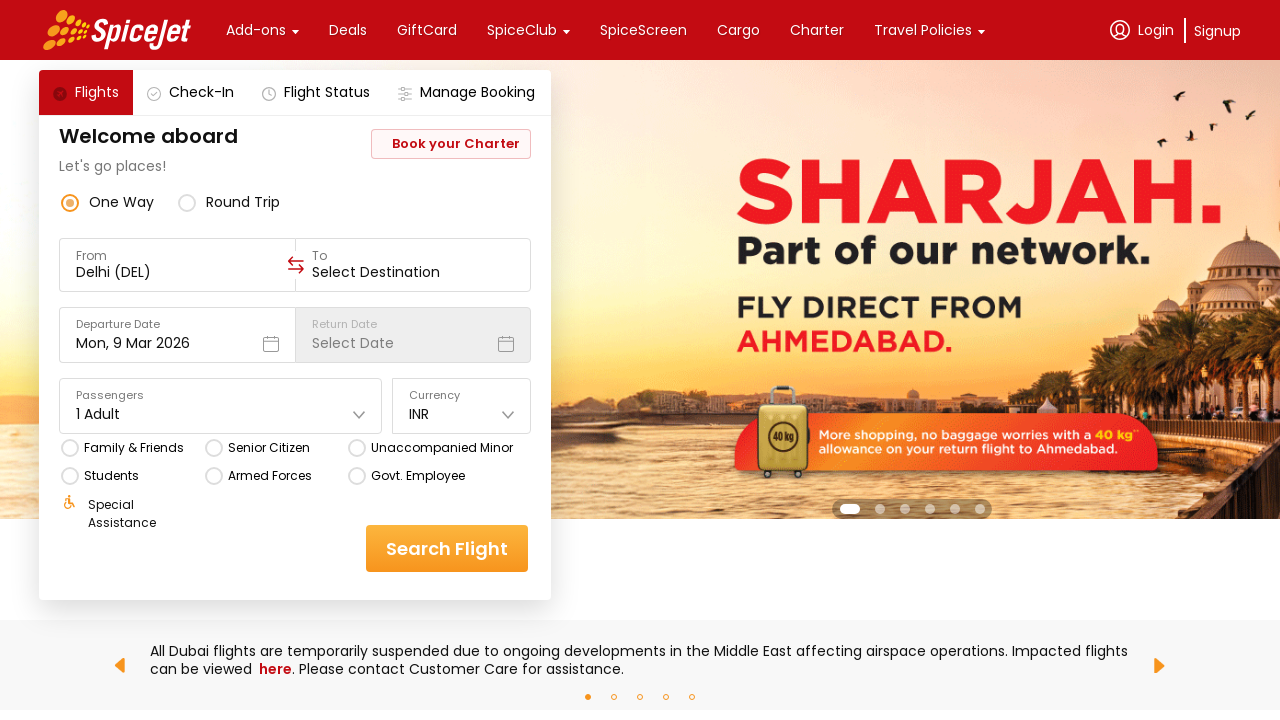

Clicked on the 'To' destination field to open destination selection dropdown at (413, 256) on xpath=//div[text()='To']
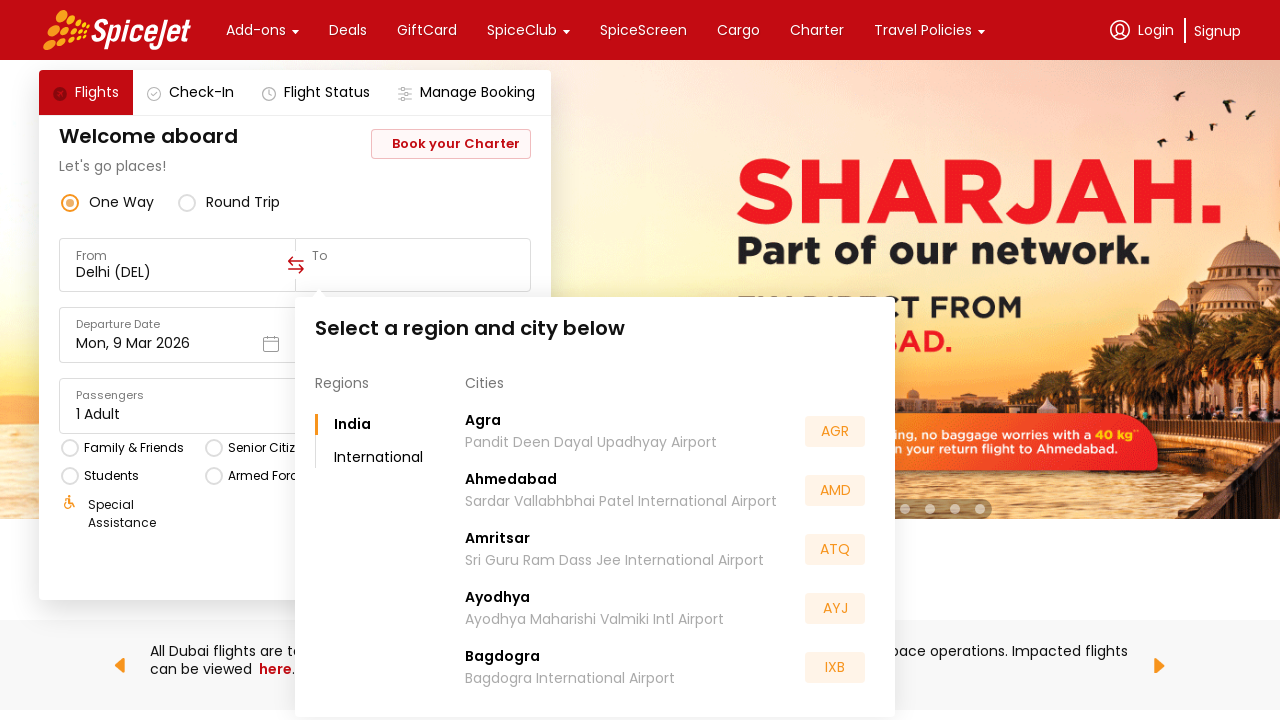

Waited for destination dropdown/modal to appear
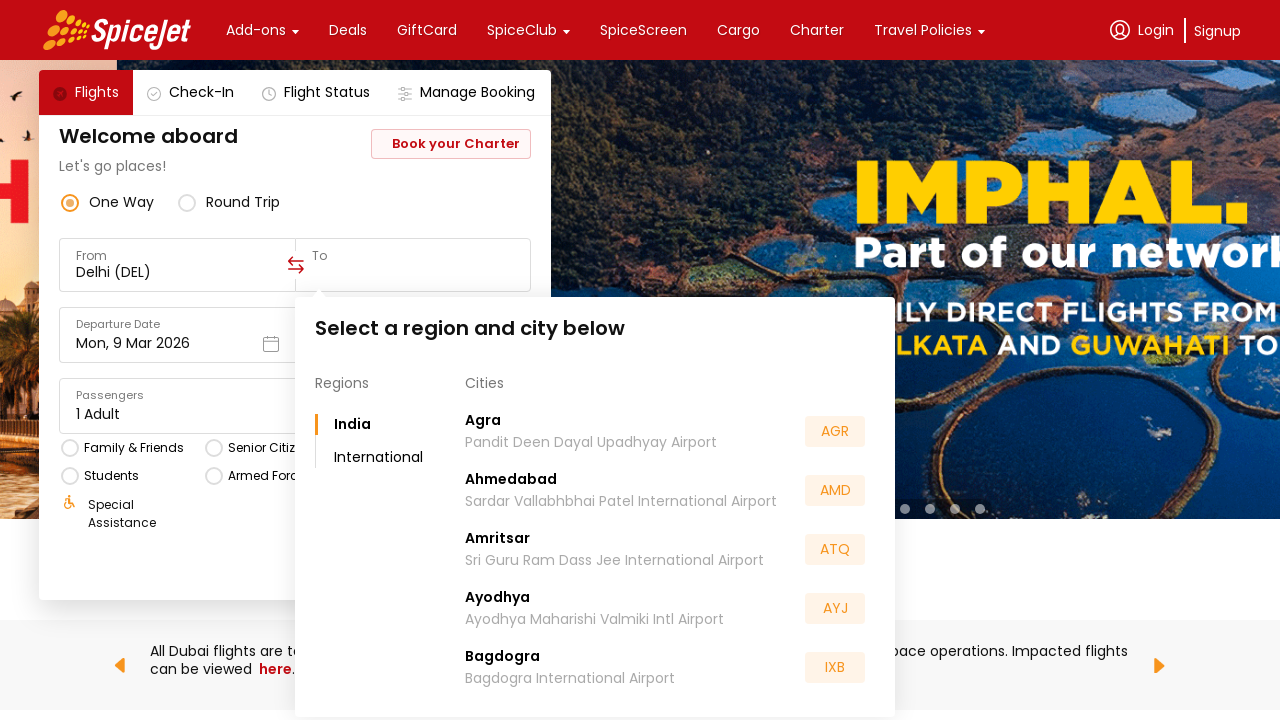

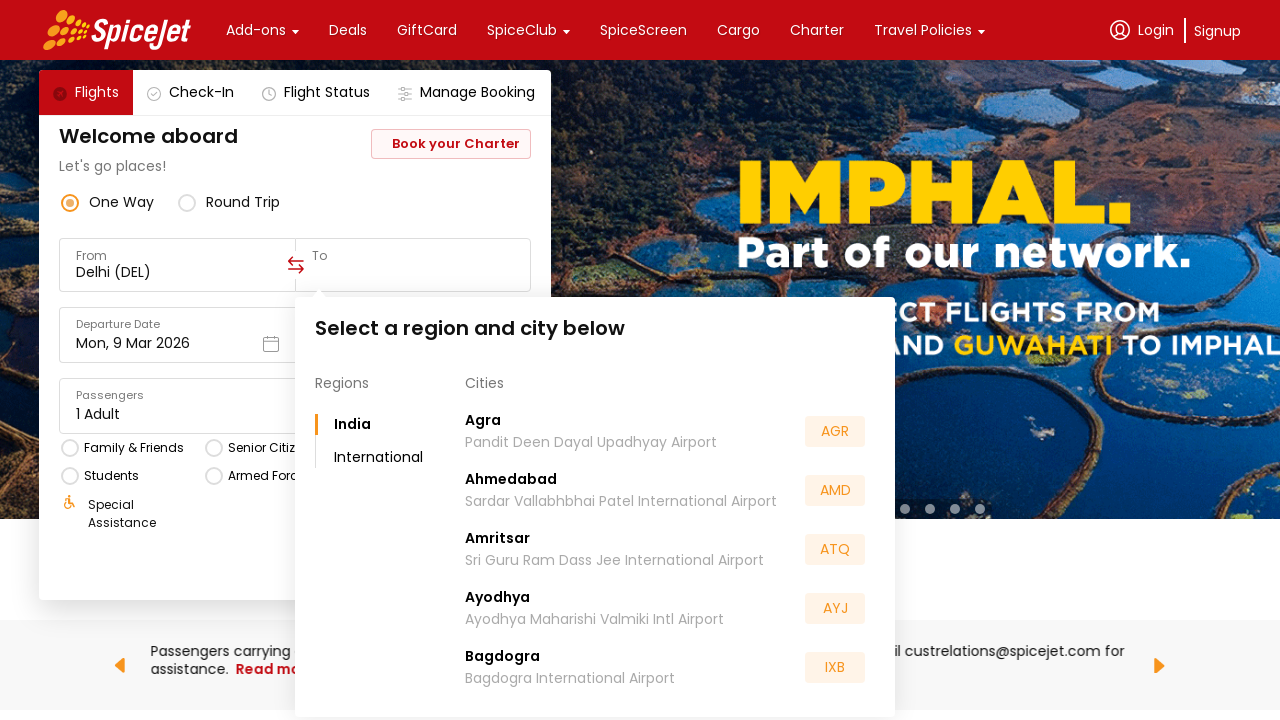